Navigates to Browse Languages menu, clicks on the 0-9 submenu, and verifies there are exactly 10 programming languages that start with digits.

Starting URL: http://www.99-bottles-of-beer.net/

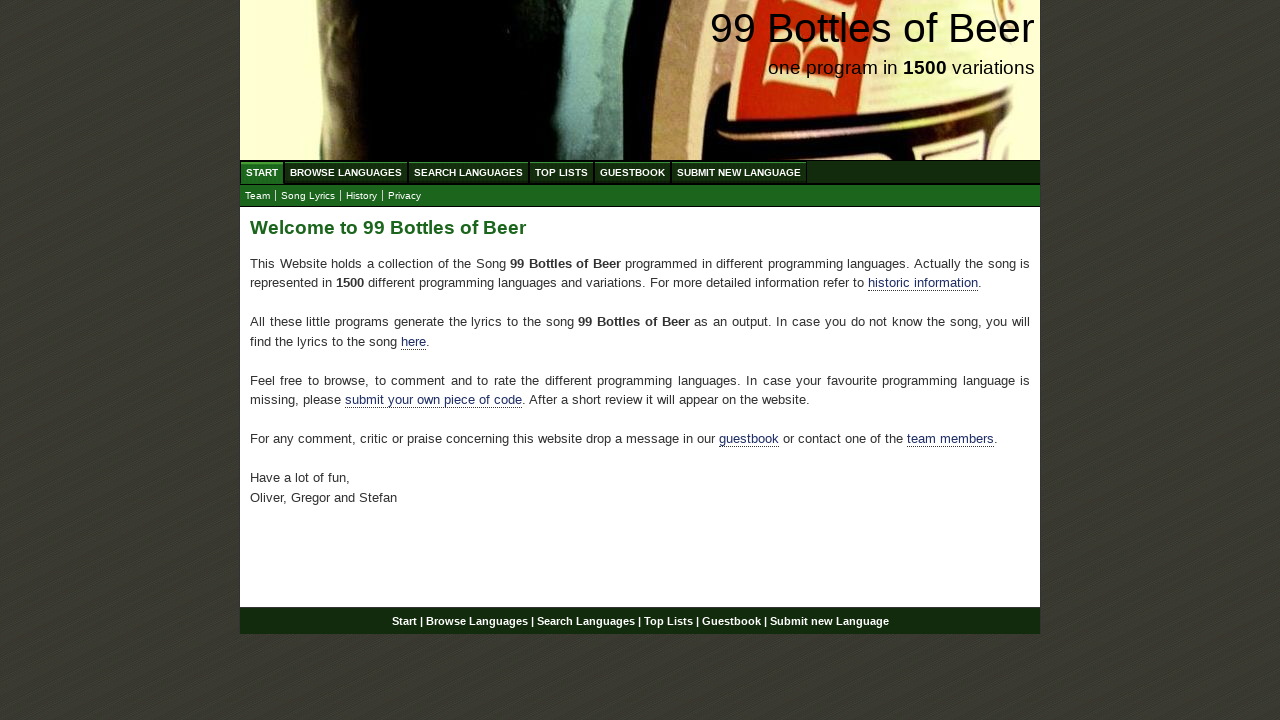

Clicked on Browse Languages menu at (346, 172) on xpath=//li/a[@href='/abc.html']
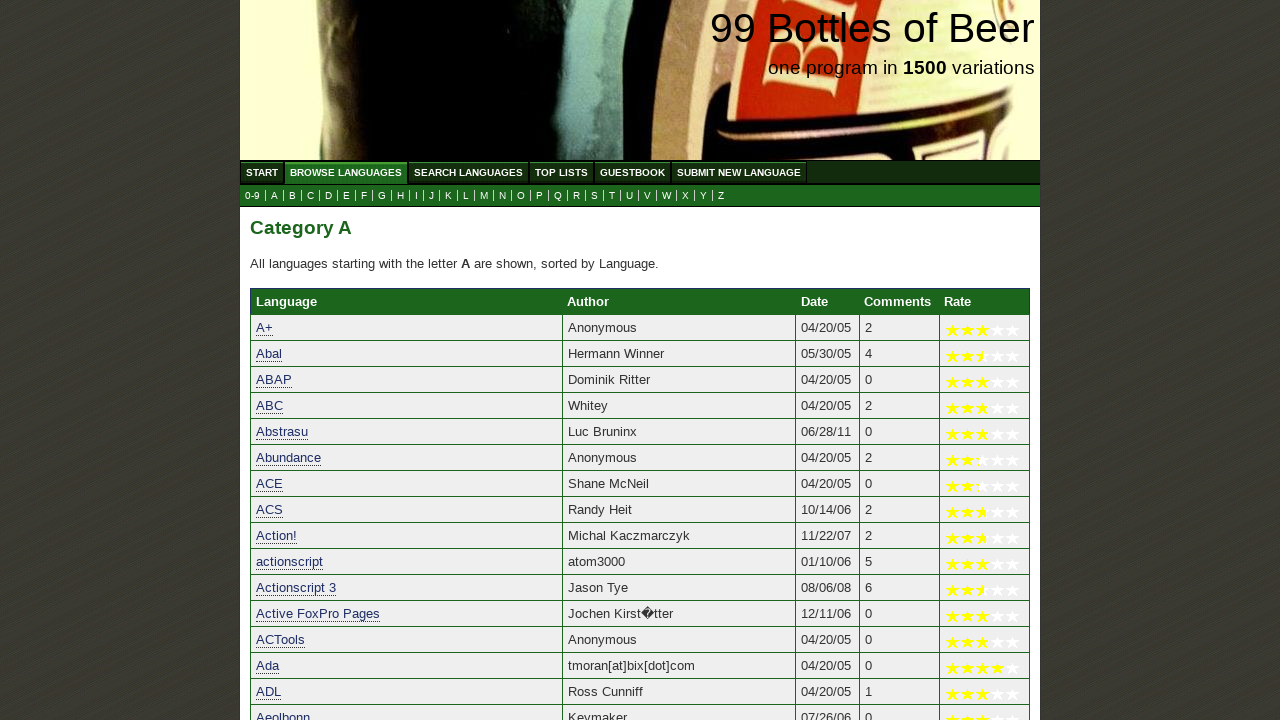

Clicked on 0-9 submenu for languages starting with digits at (252, 196) on xpath=//a[@href='0.html']
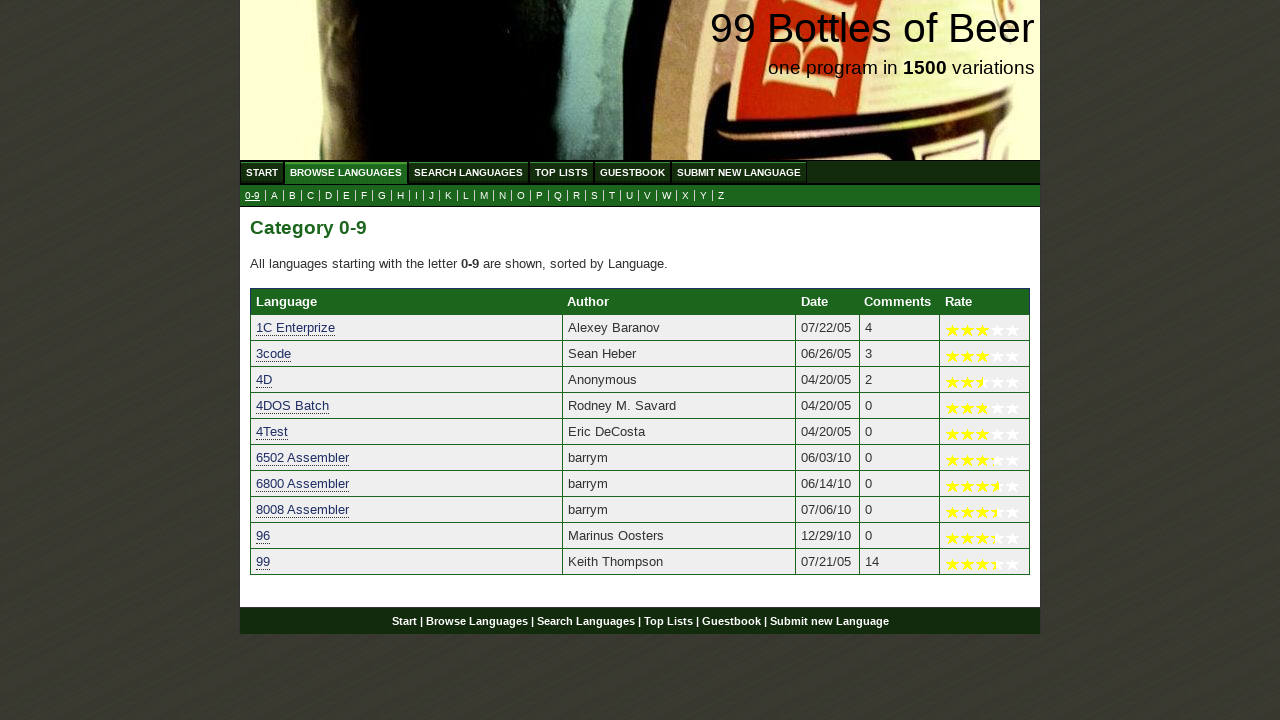

Table with programming languages loaded
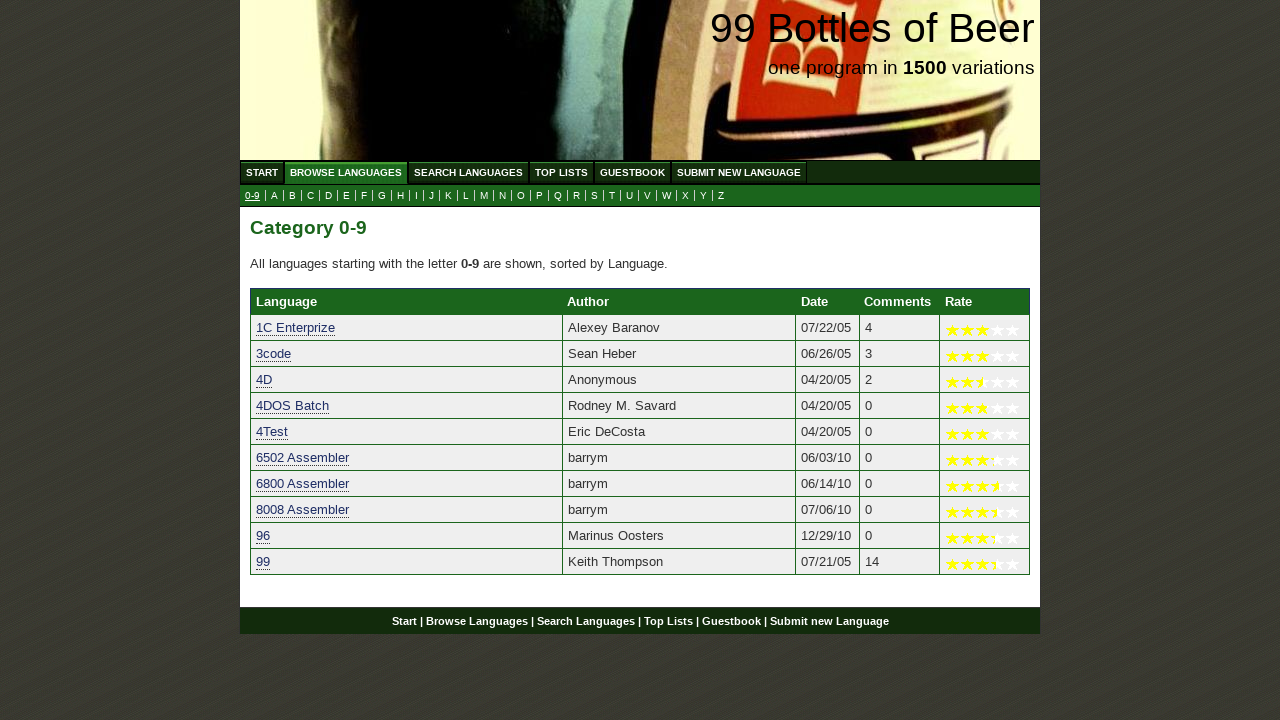

Verified exactly 10 programming languages that start with digits
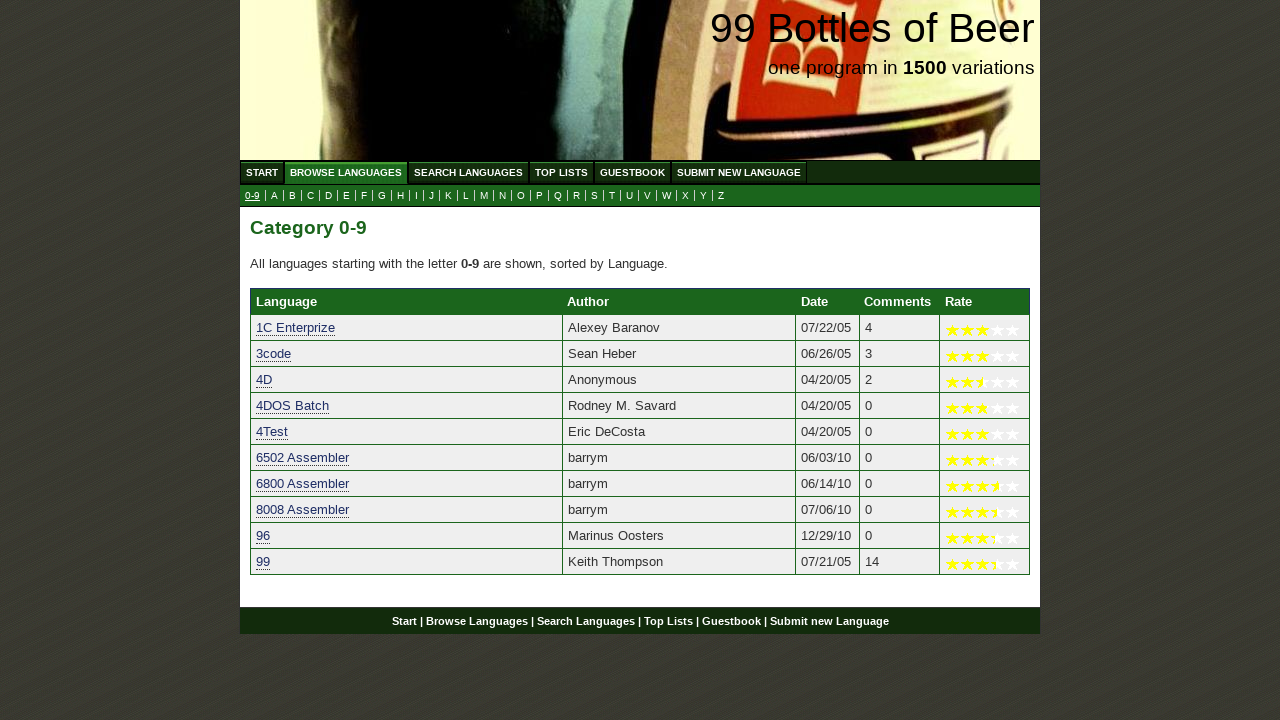

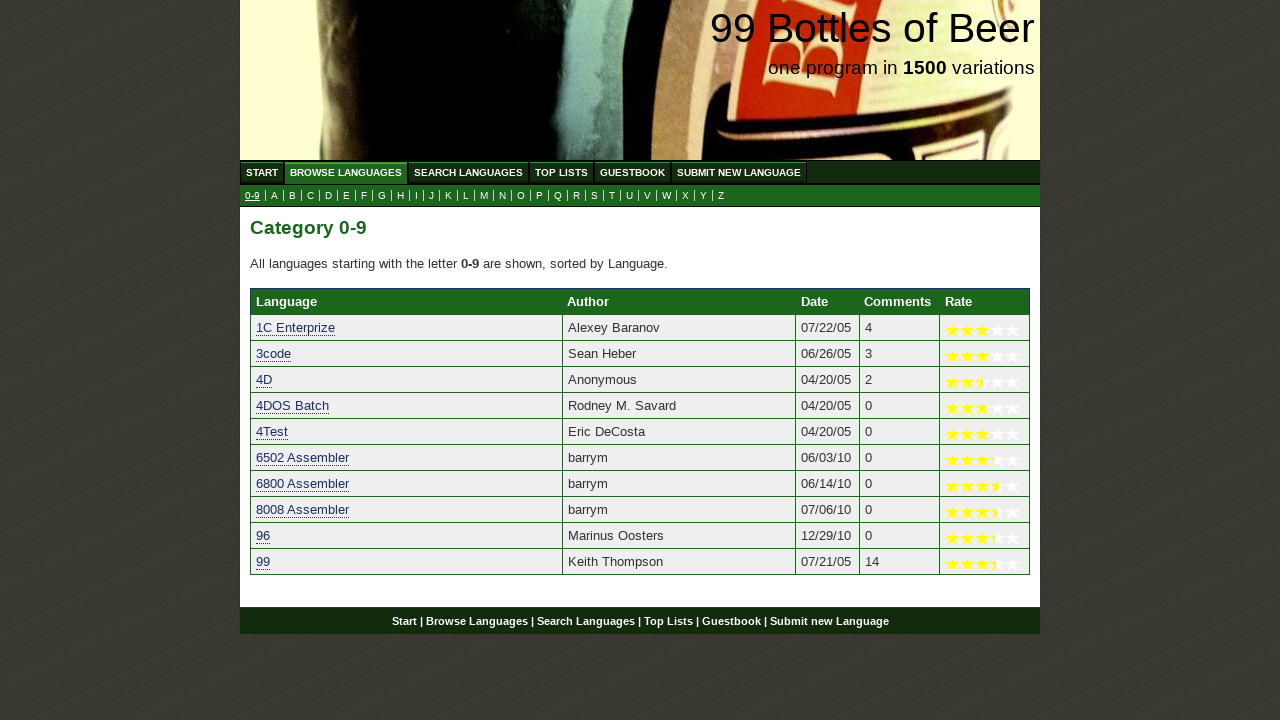